Tests dynamic controls page with explicit waits - clicks Remove button, waits for and verifies "It's gone!" message, then clicks Add button and verifies "It's back!" message

Starting URL: https://the-internet.herokuapp.com/dynamic_controls

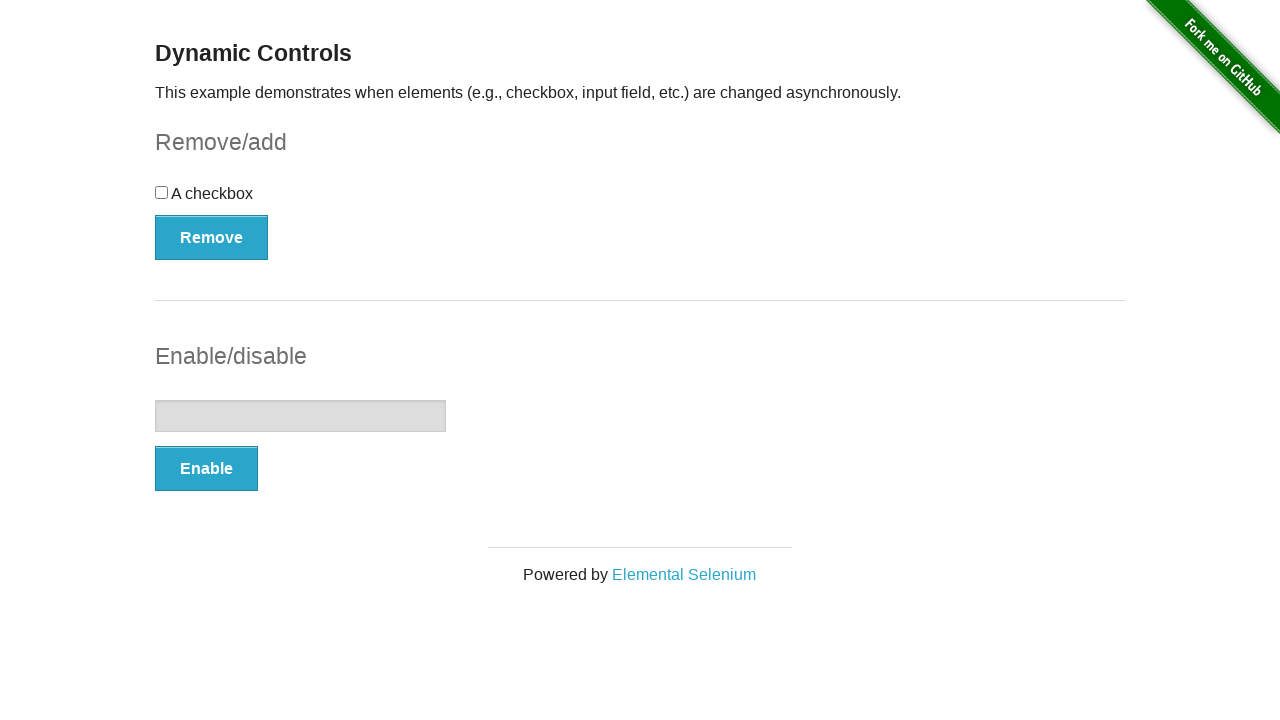

Clicked Remove button at (212, 237) on xpath=//*[.='Remove']
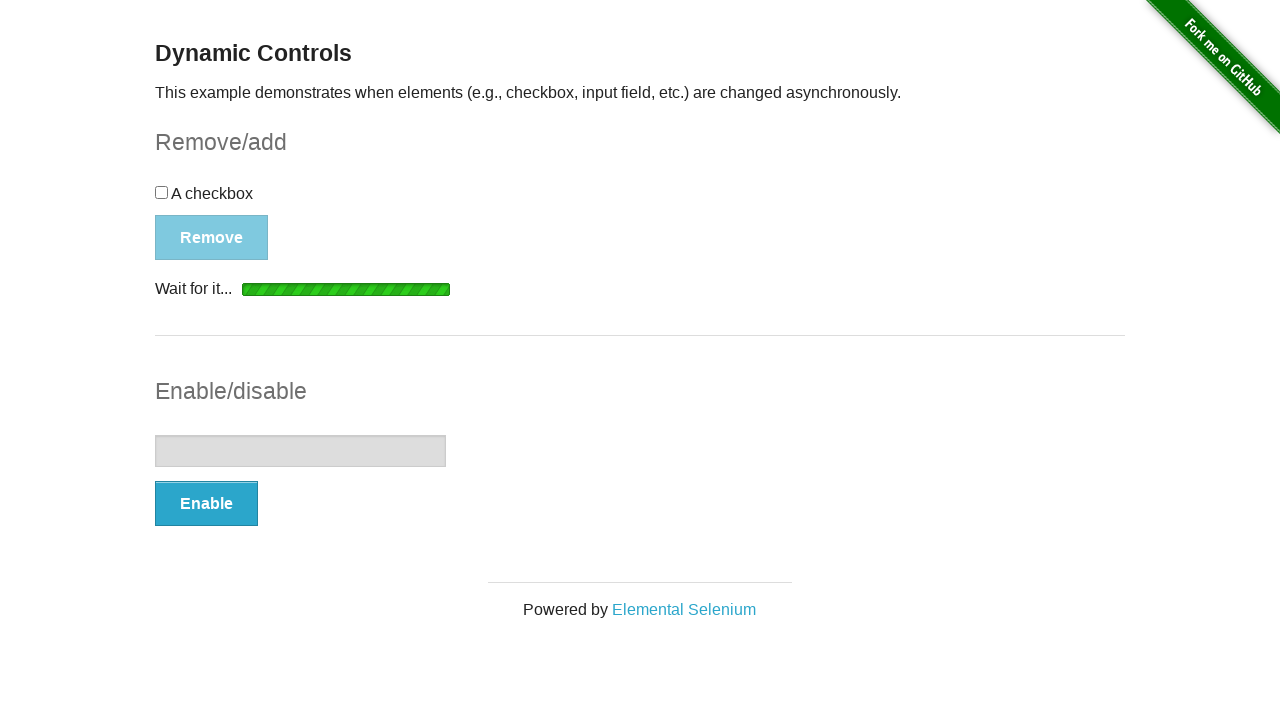

Waited for and verified 'It's gone!' message is visible
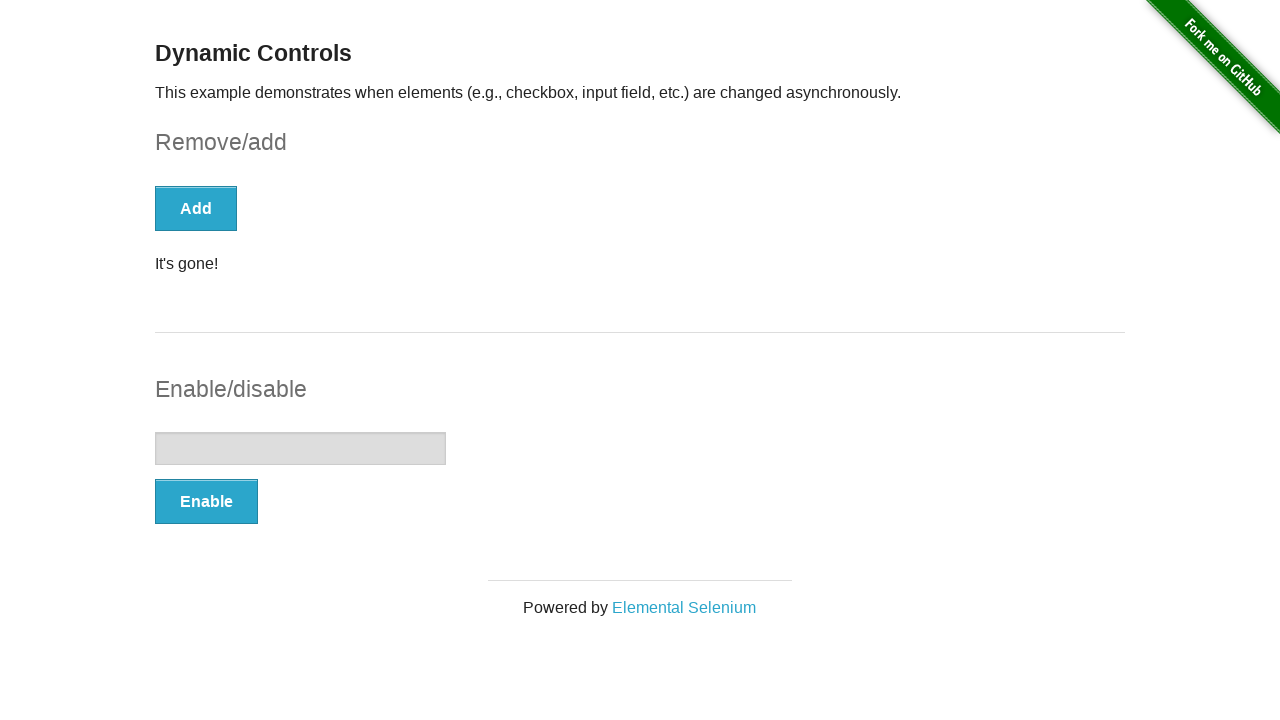

Clicked Add button at (196, 208) on xpath=//*[.='Add']
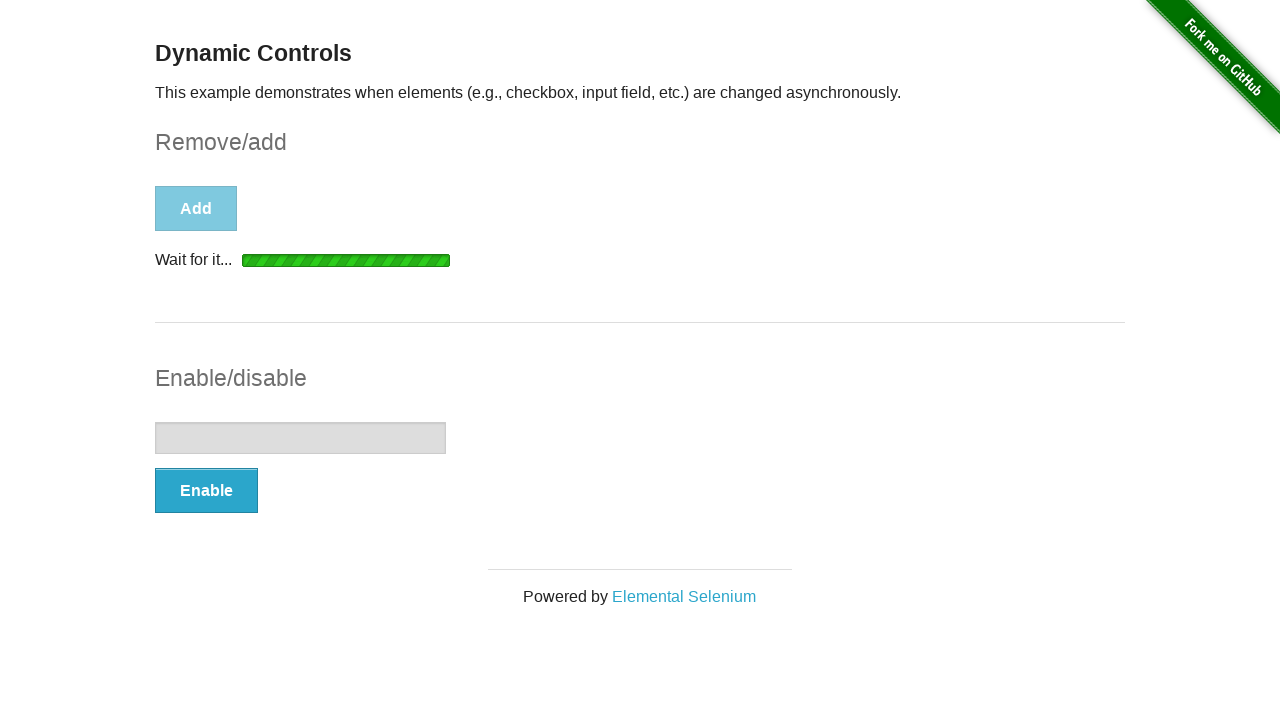

Waited for and verified 'It's back!' message is visible
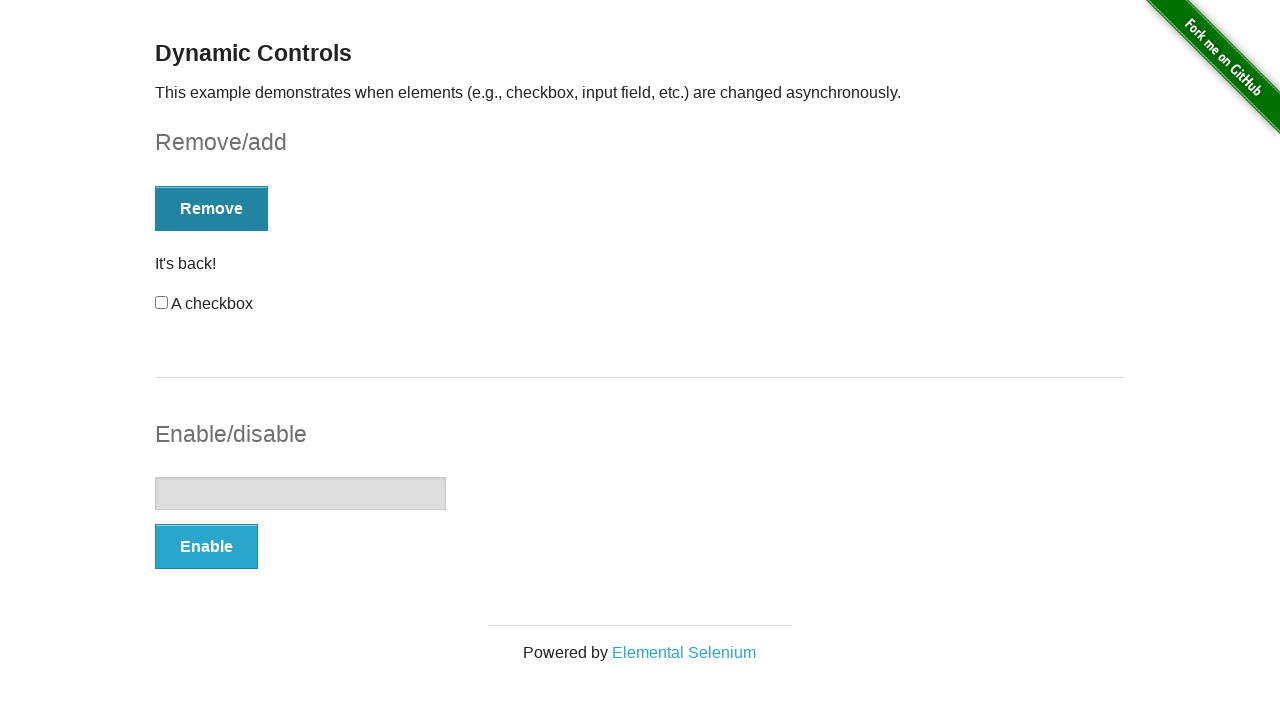

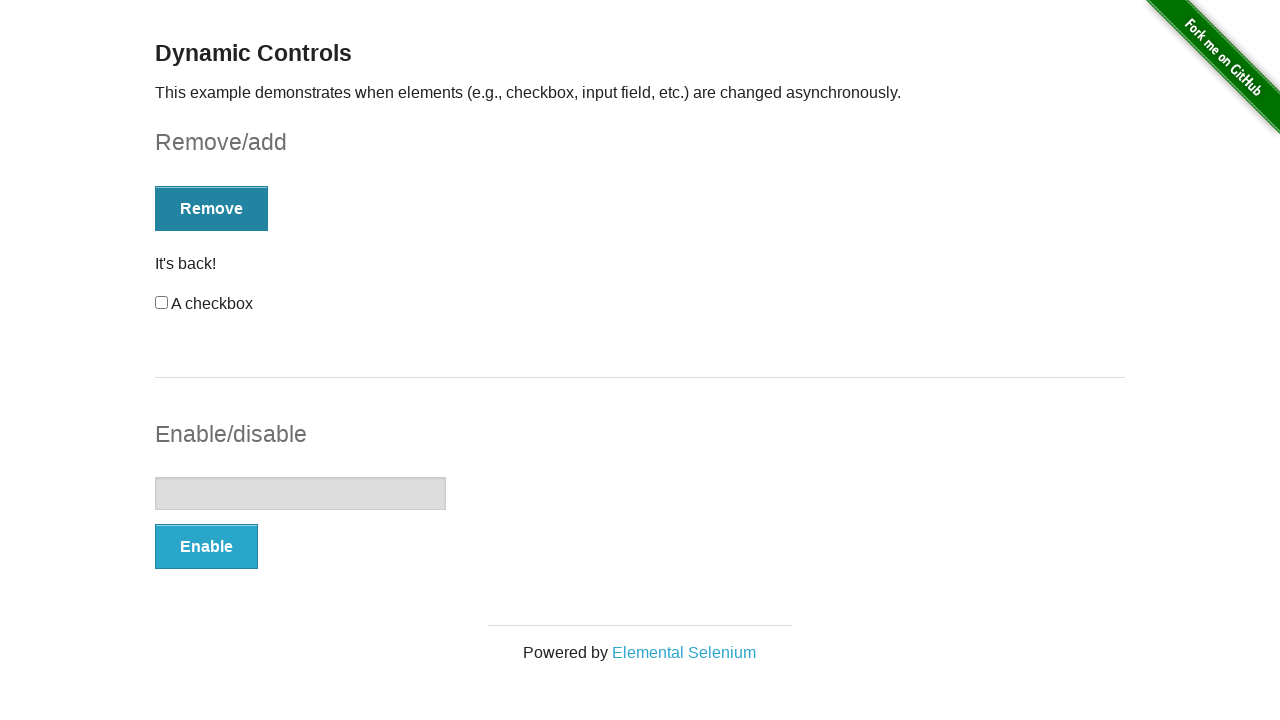